Tests window management by opening a new window, closing it, and switching back to the original window

Starting URL: https://webdriver.io

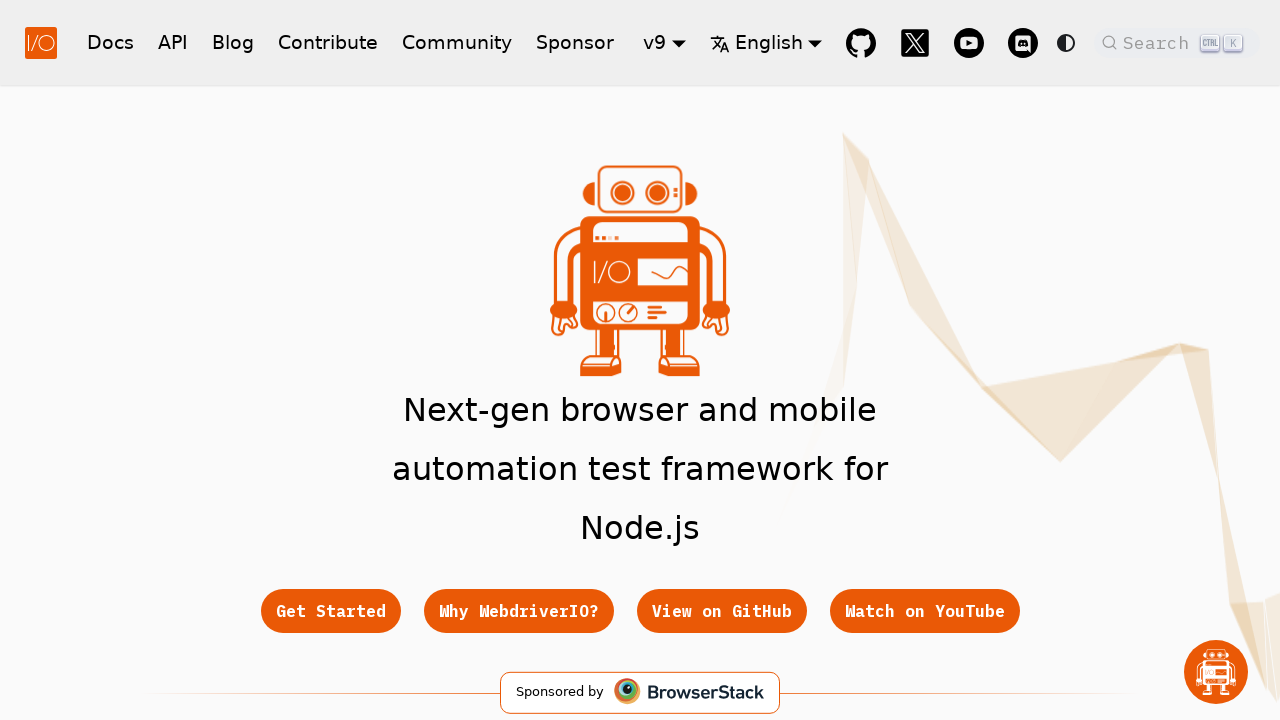

Opened new page/tab
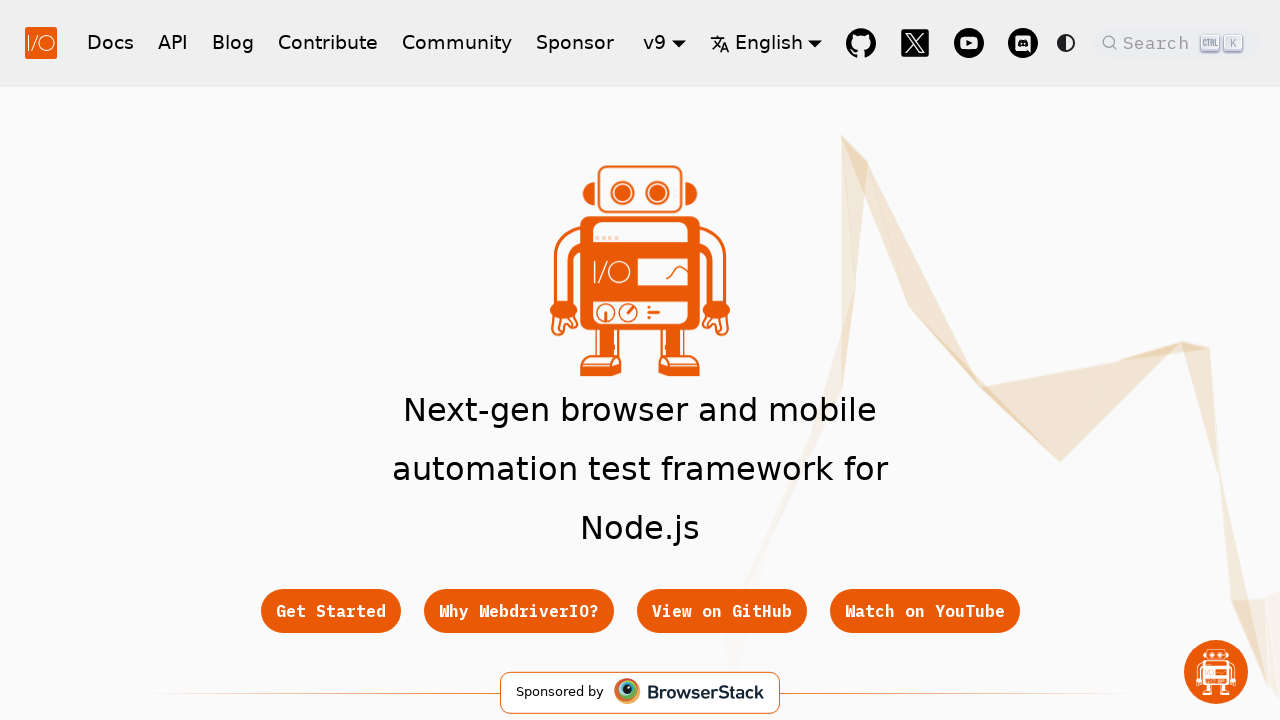

Navigated new page to http://json.org
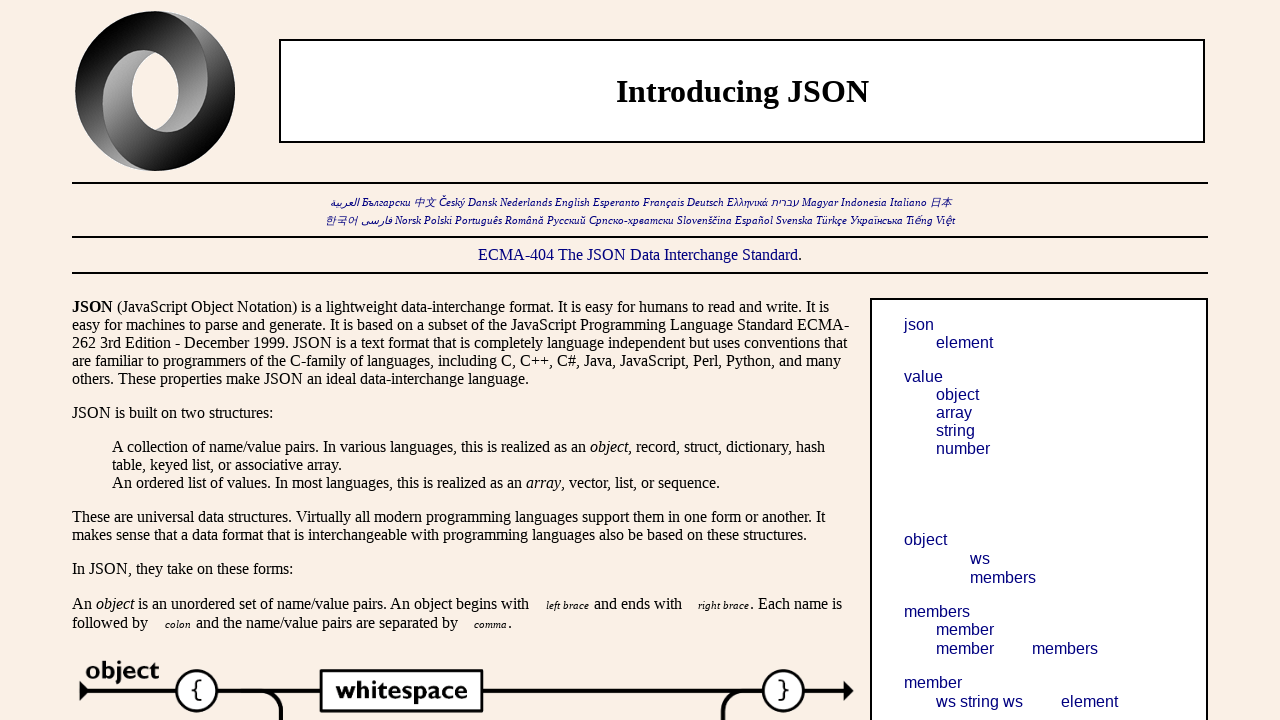

Body element loaded on new page
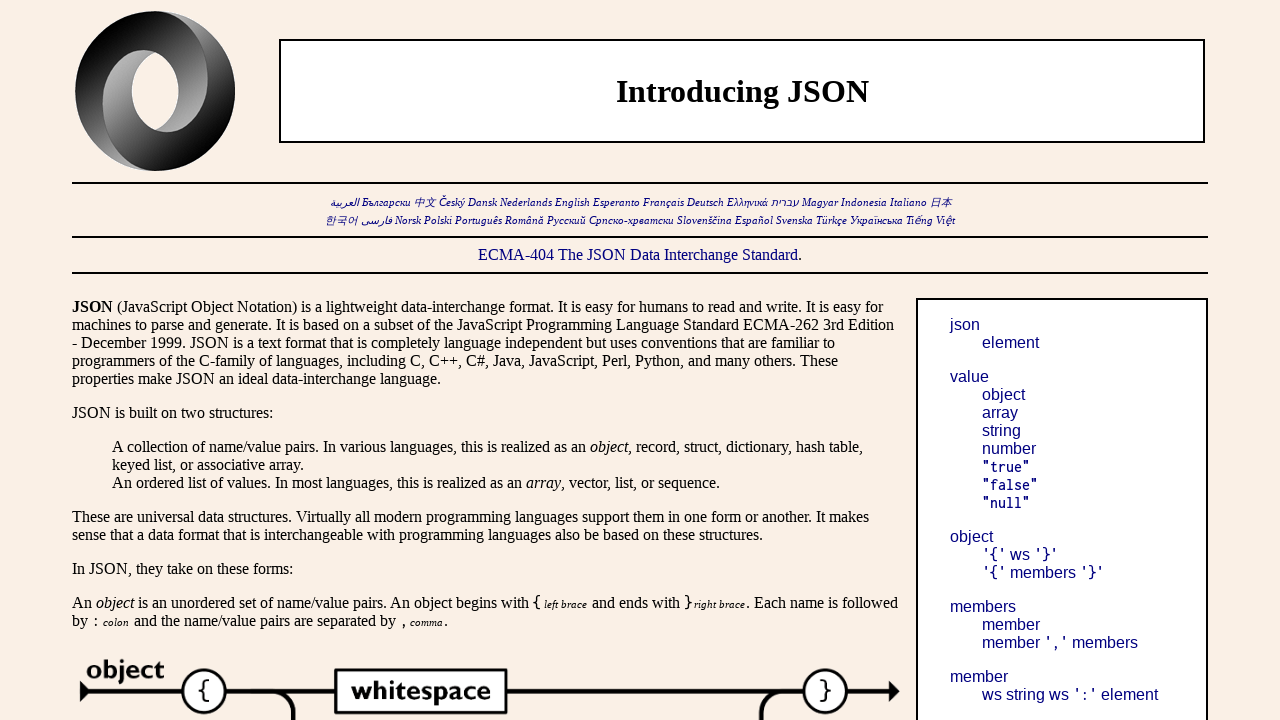

Verified 2 pages are open
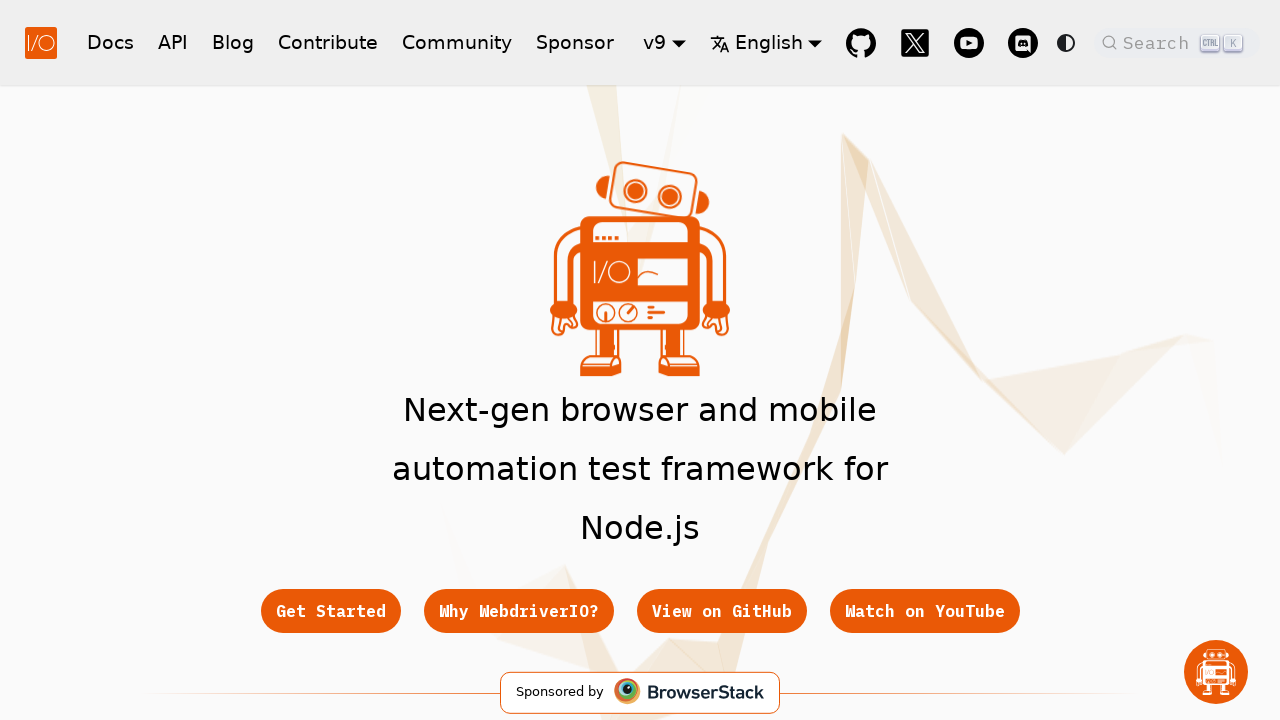

Closed the new page
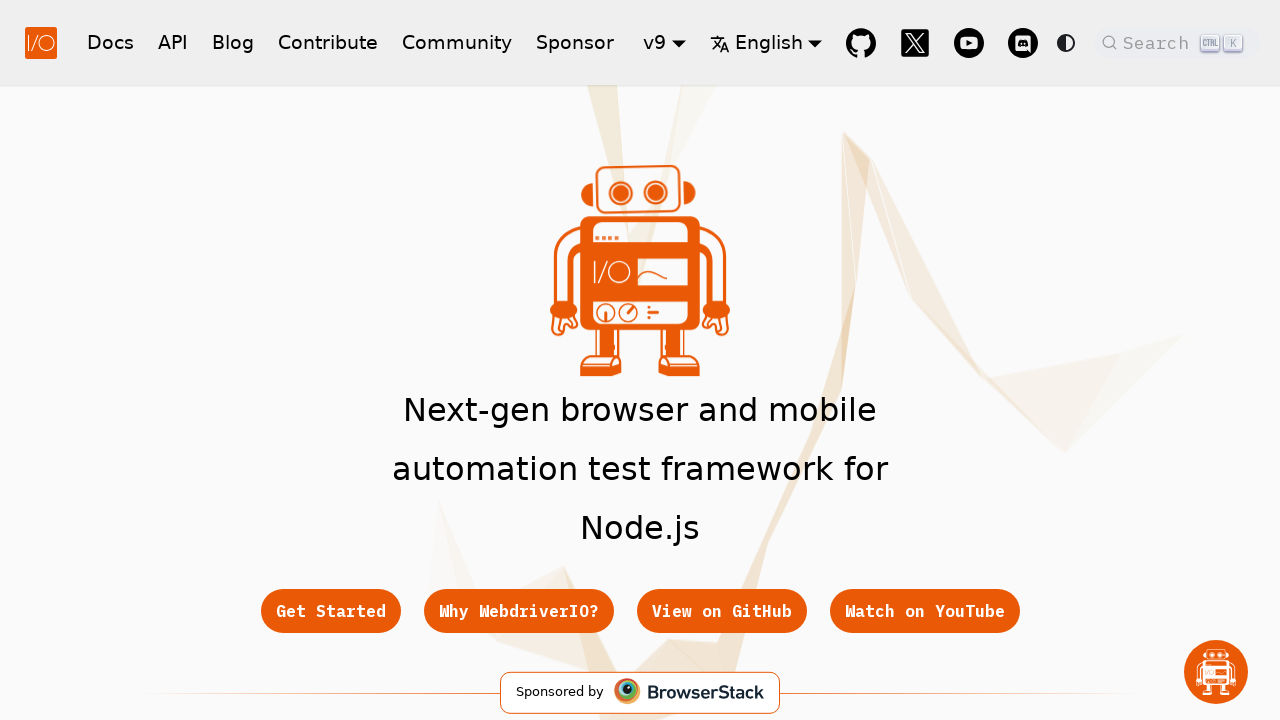

Verified 1 page remains open
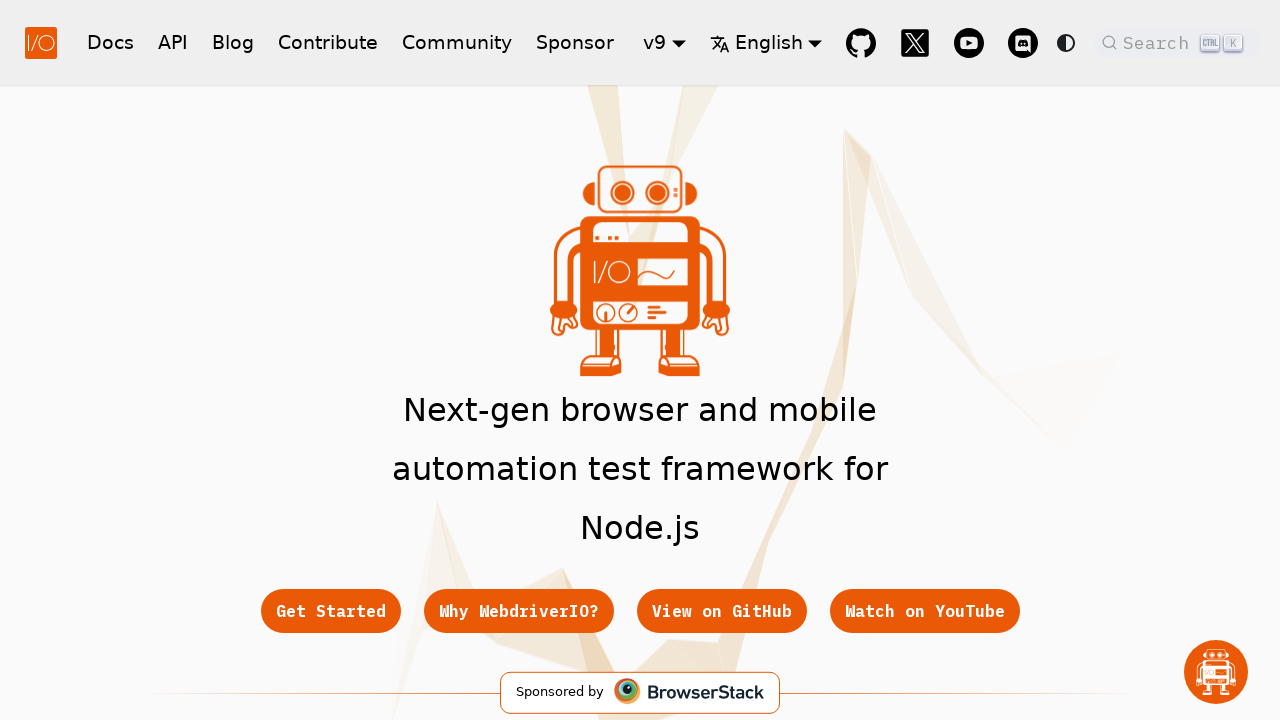

Retrieved title from original page
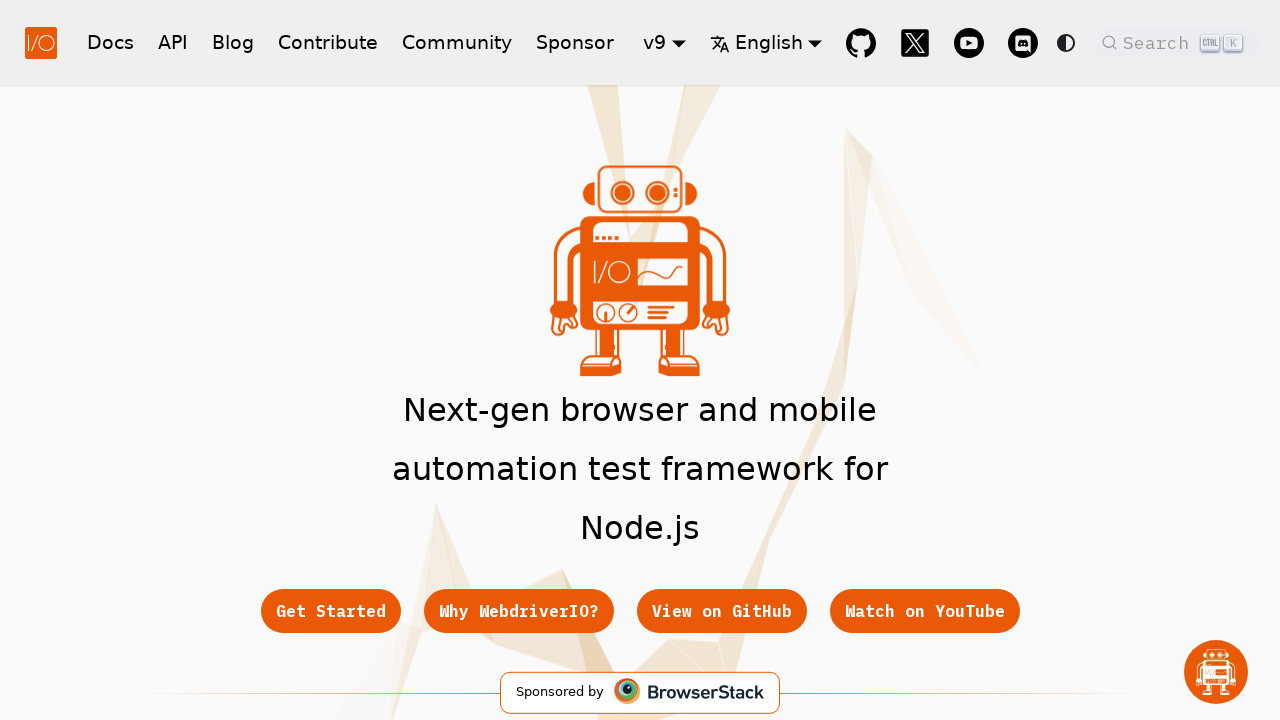

Verified 'WebdriverIO' is present in original page title
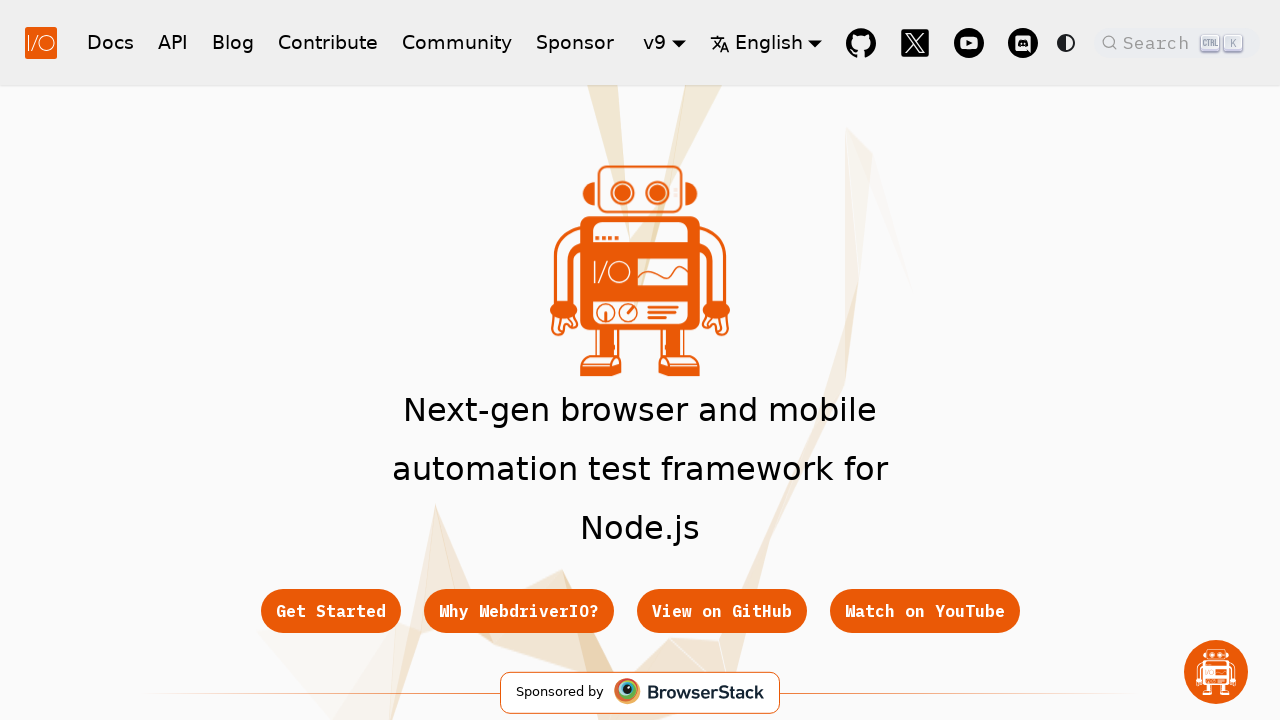

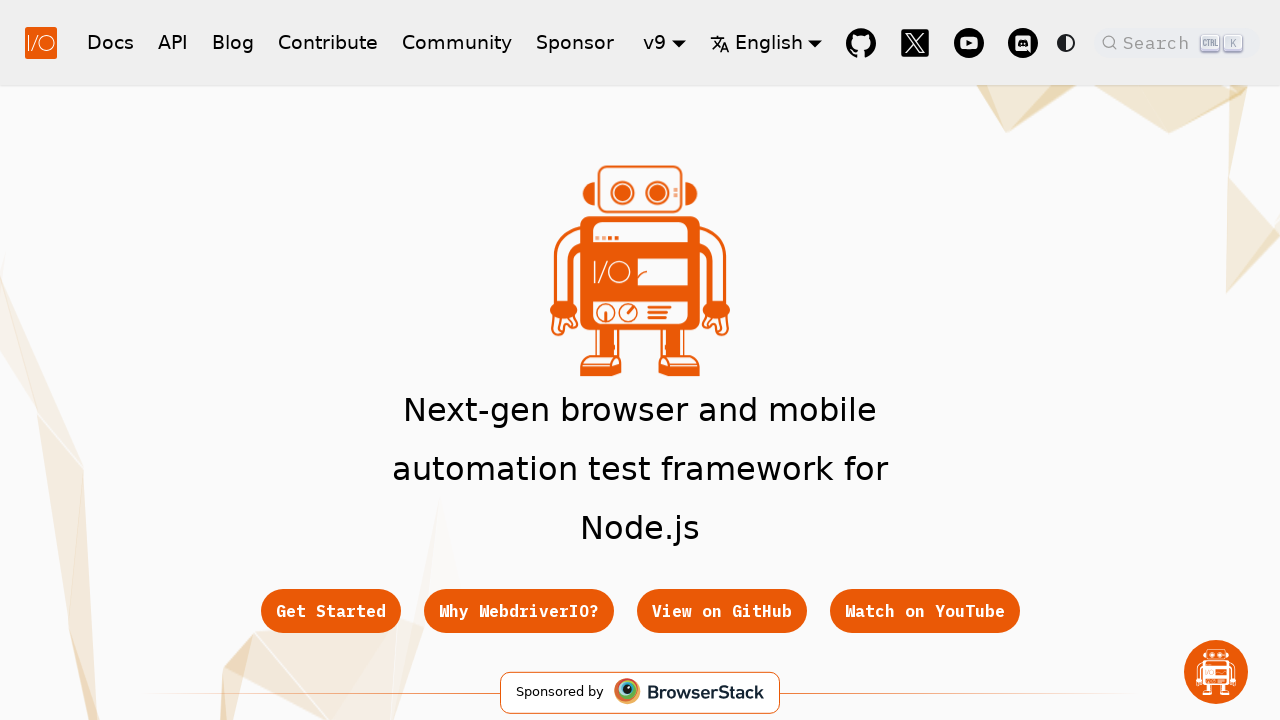